Tests drag and drop functionality on jQuery UI demo page by dragging an element from source to target within an iframe

Starting URL: http://jqueryui.com/droppable/

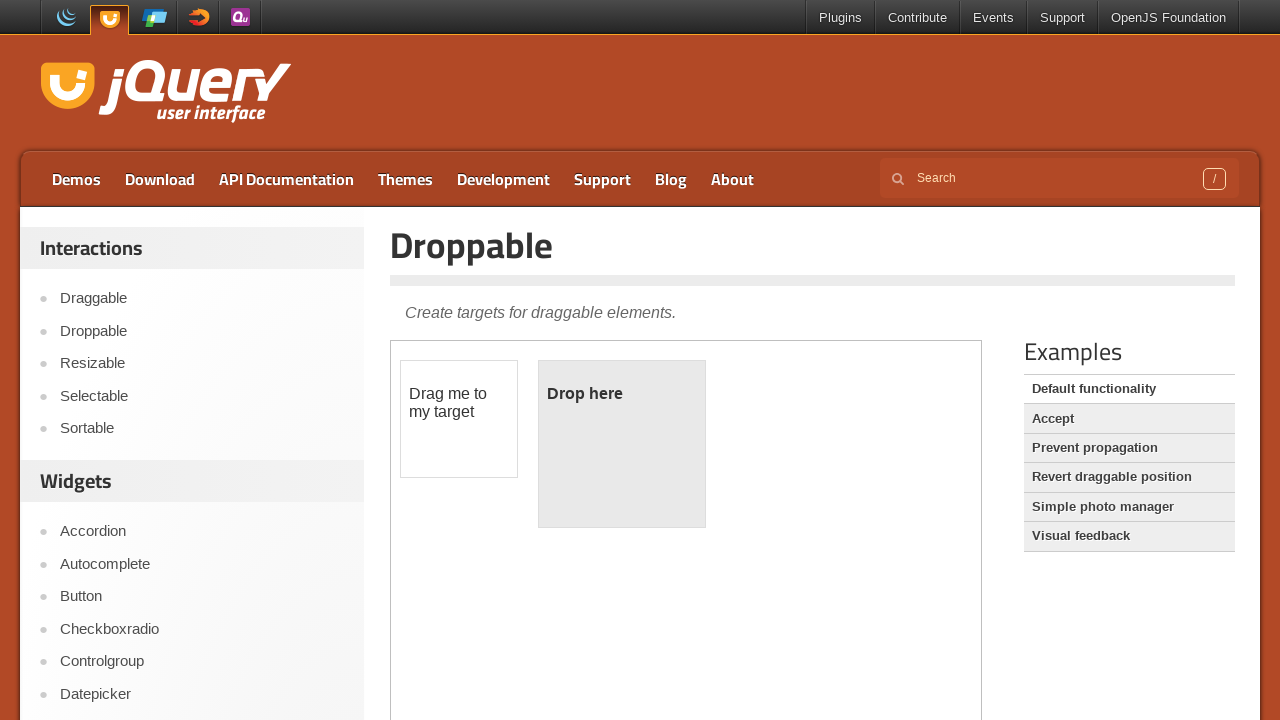

Navigated to jQuery UI droppable demo page
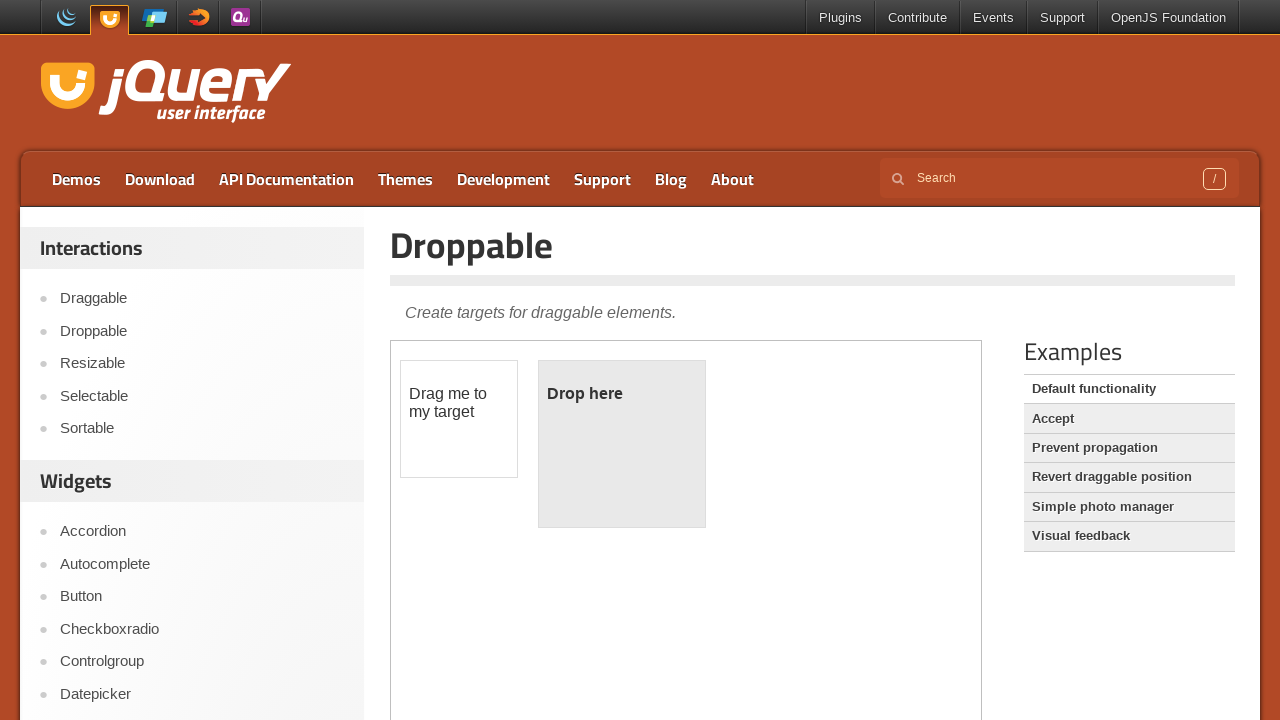

Located the iframe containing drag and drop demo
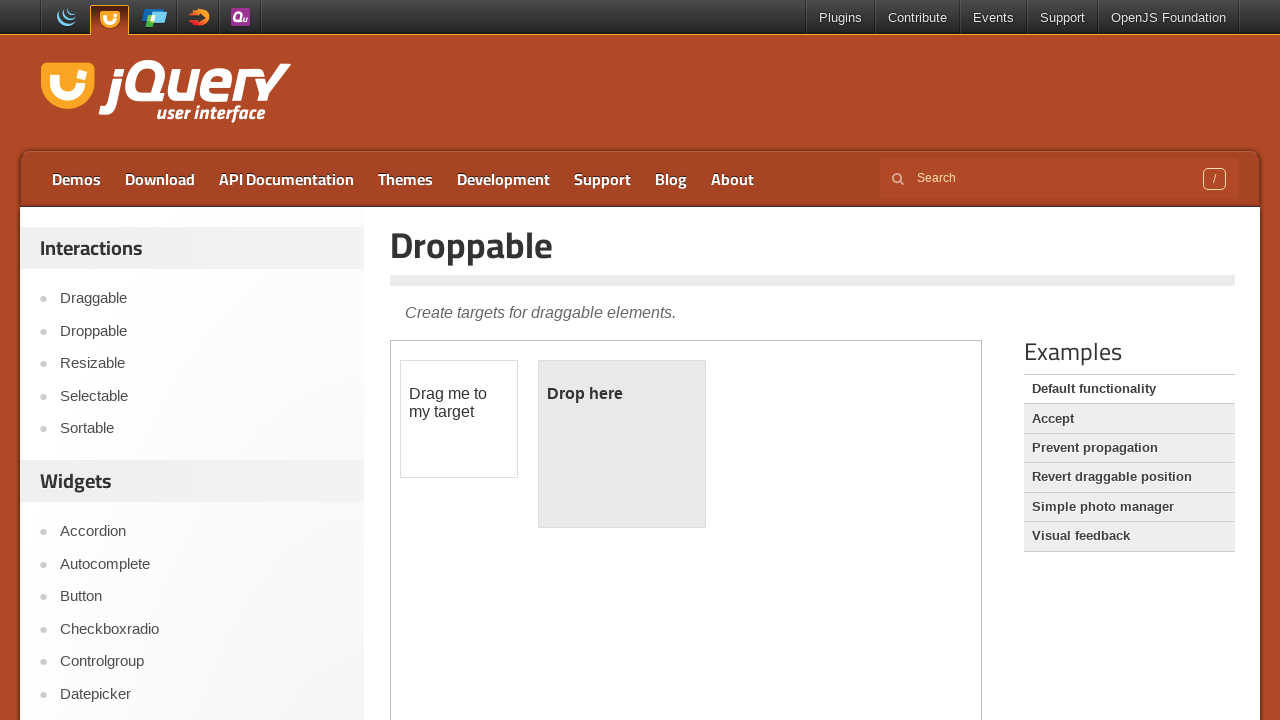

Located the draggable element
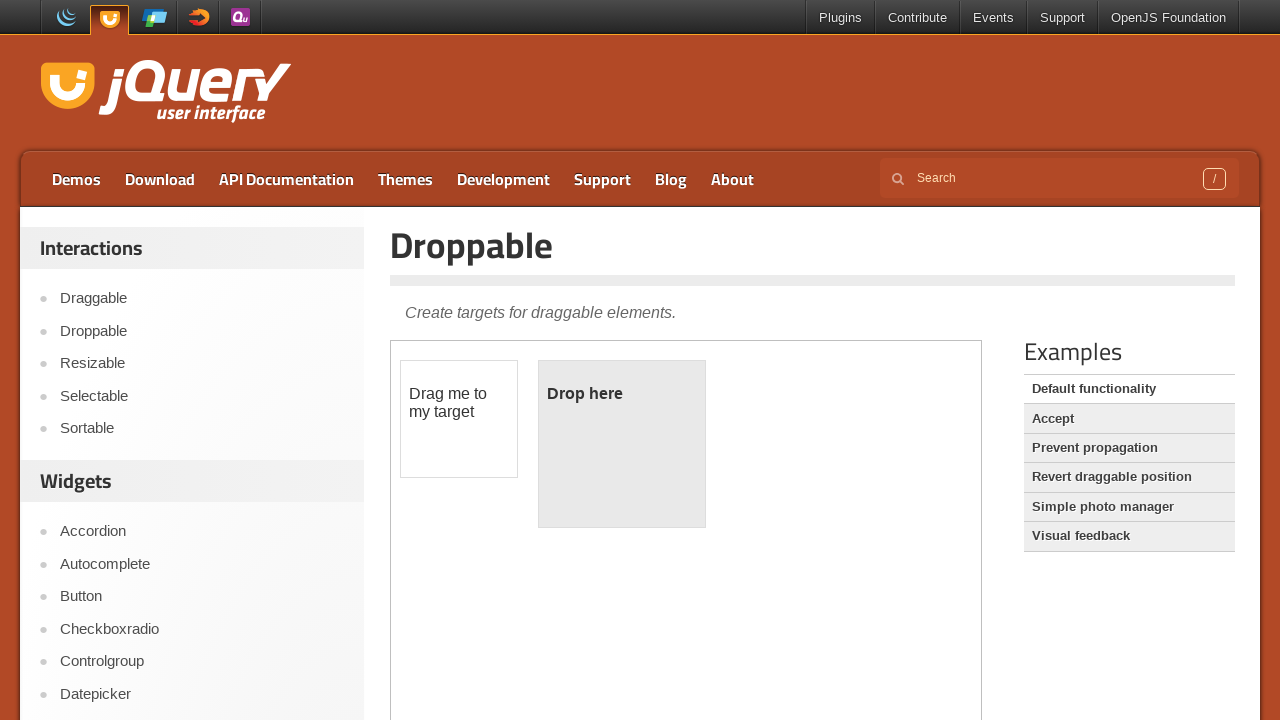

Located the droppable target element
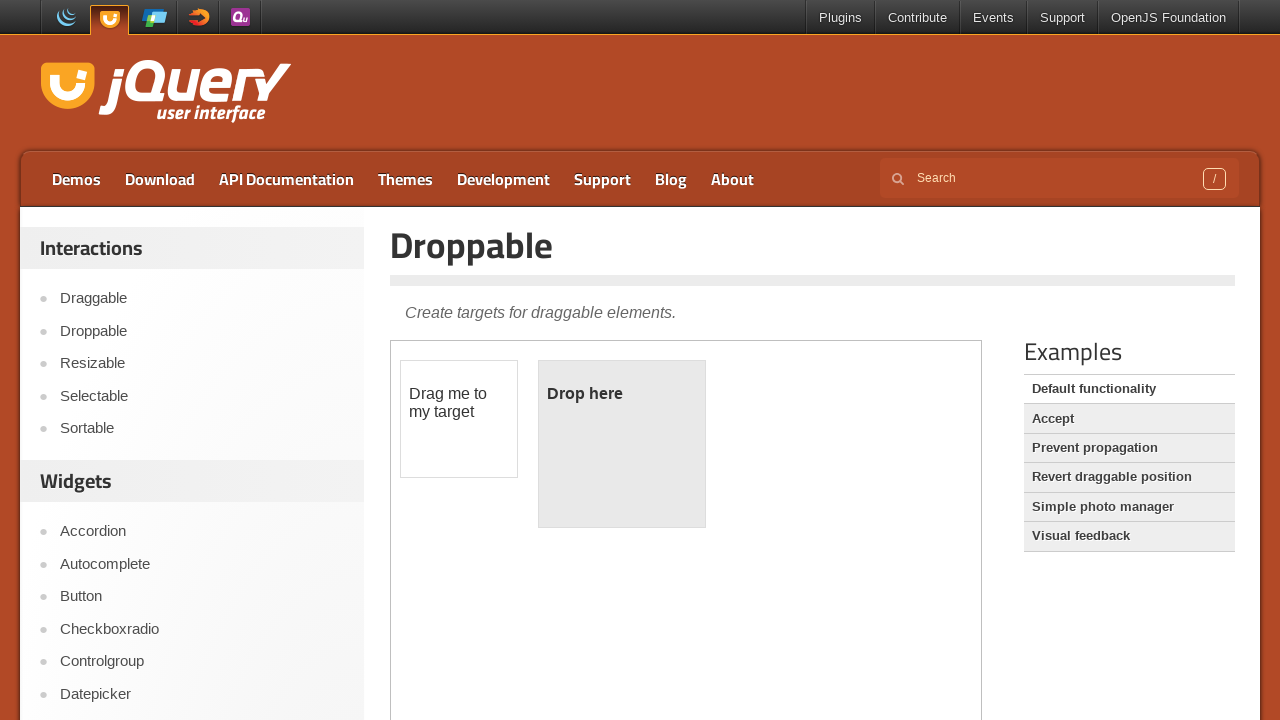

Dragged element from source to droppable target at (622, 444)
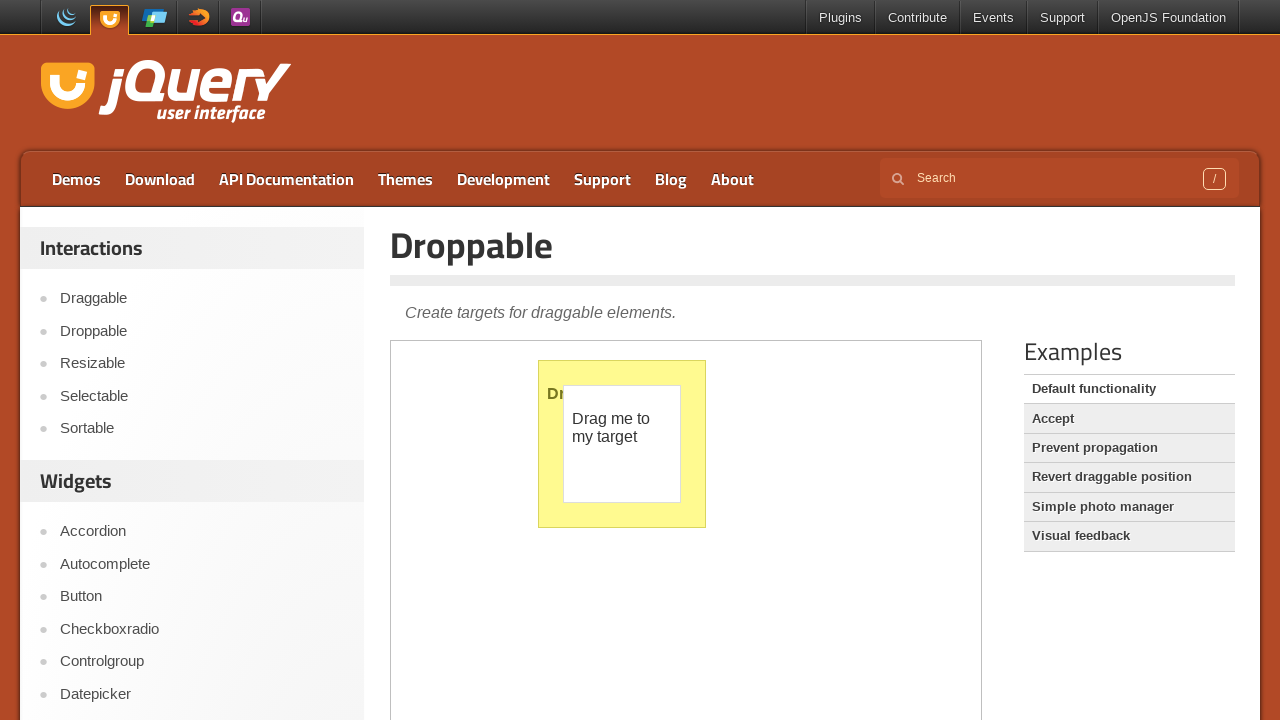

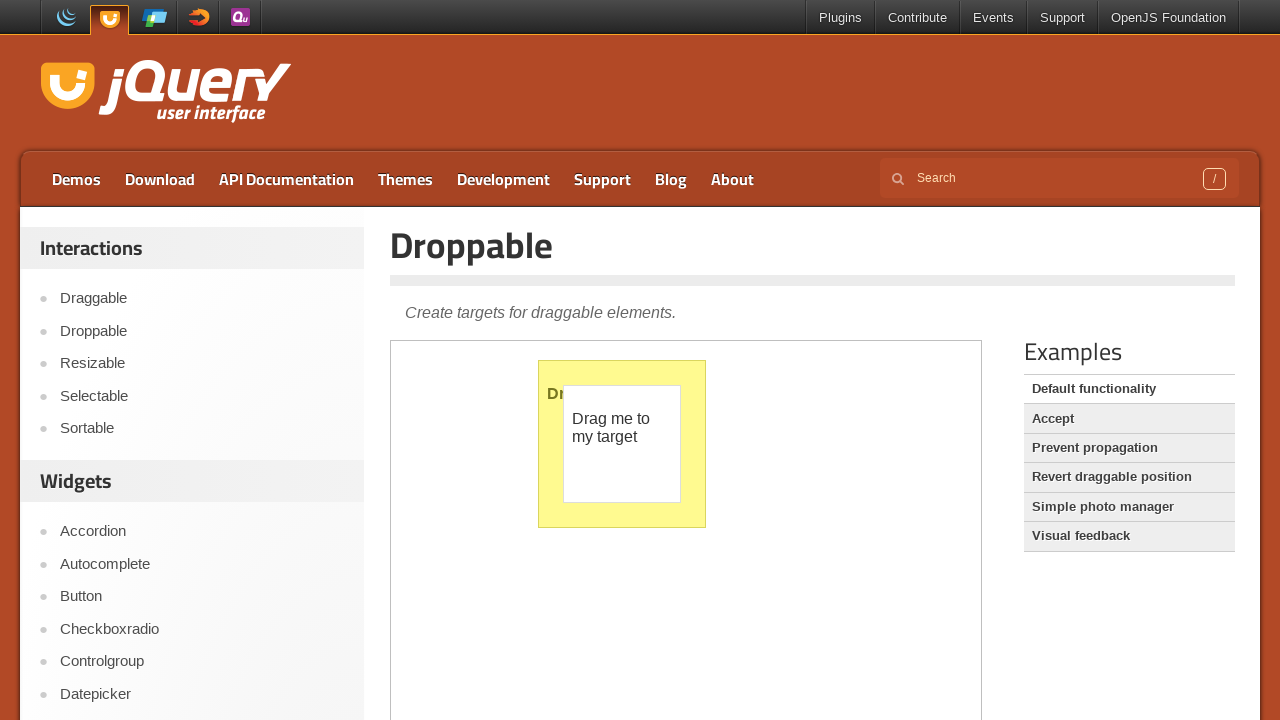